Basic navigation test that opens the Tesla homepage to verify the page loads successfully.

Starting URL: https://www.tesla.com/

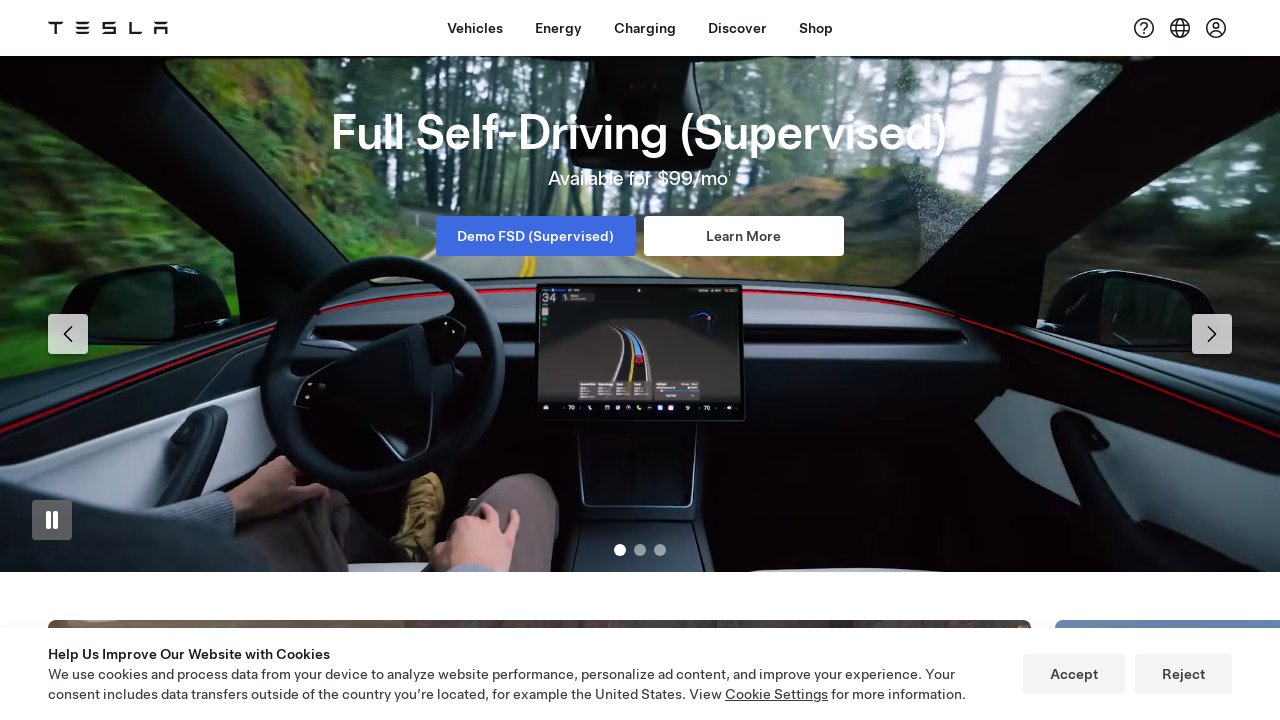

Tesla homepage DOM content loaded successfully
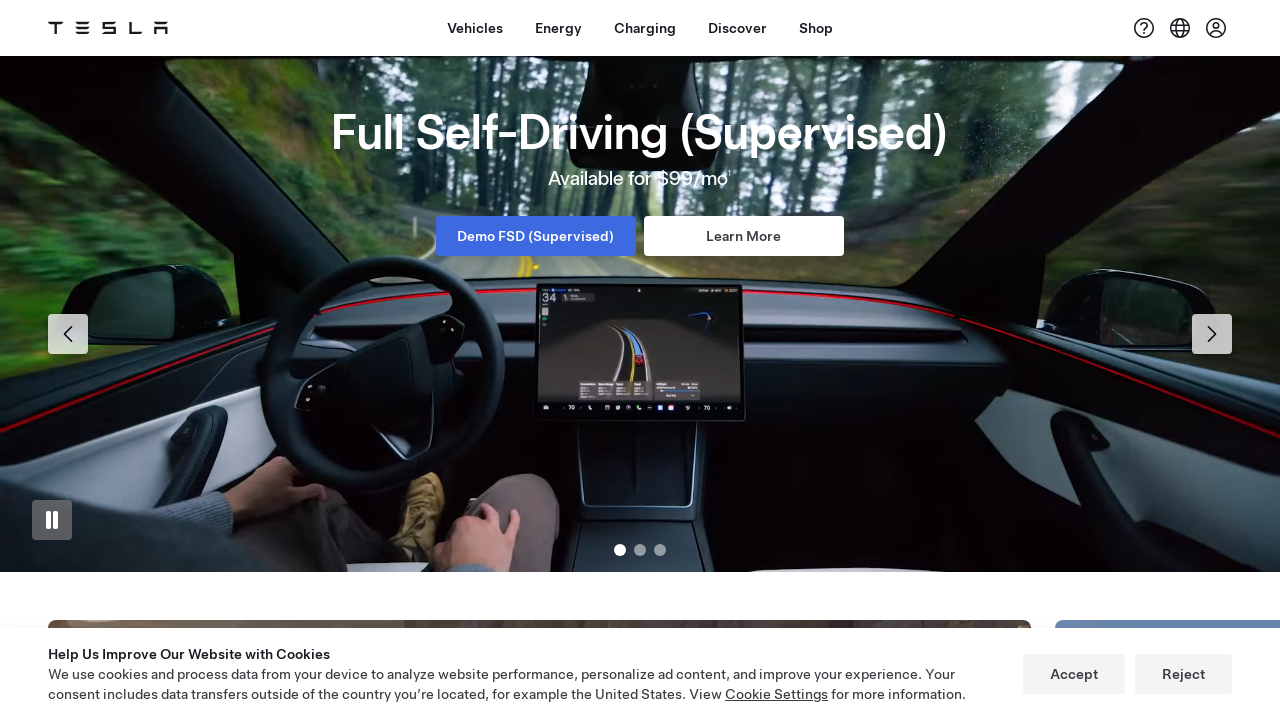

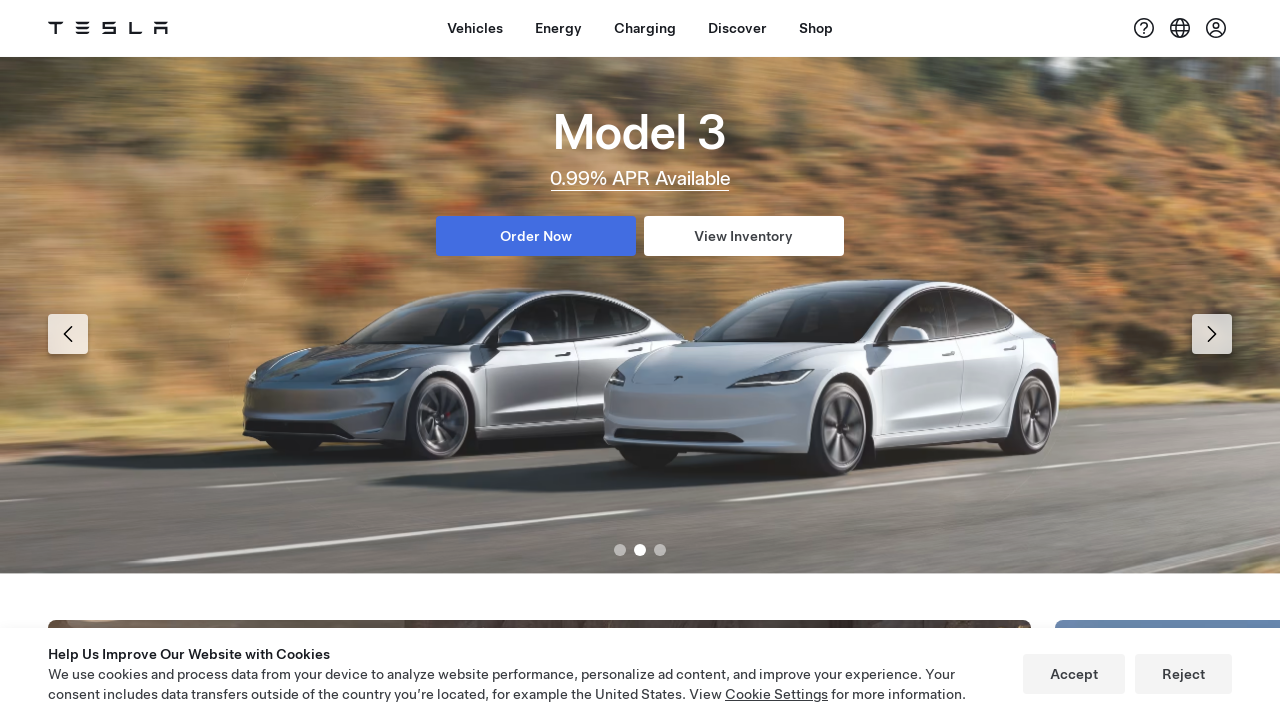